Navigates to SpiceJet flight booking website and clicks on a form element (likely a dropdown or selection field for flight search)

Starting URL: https://www.spicejet.com/

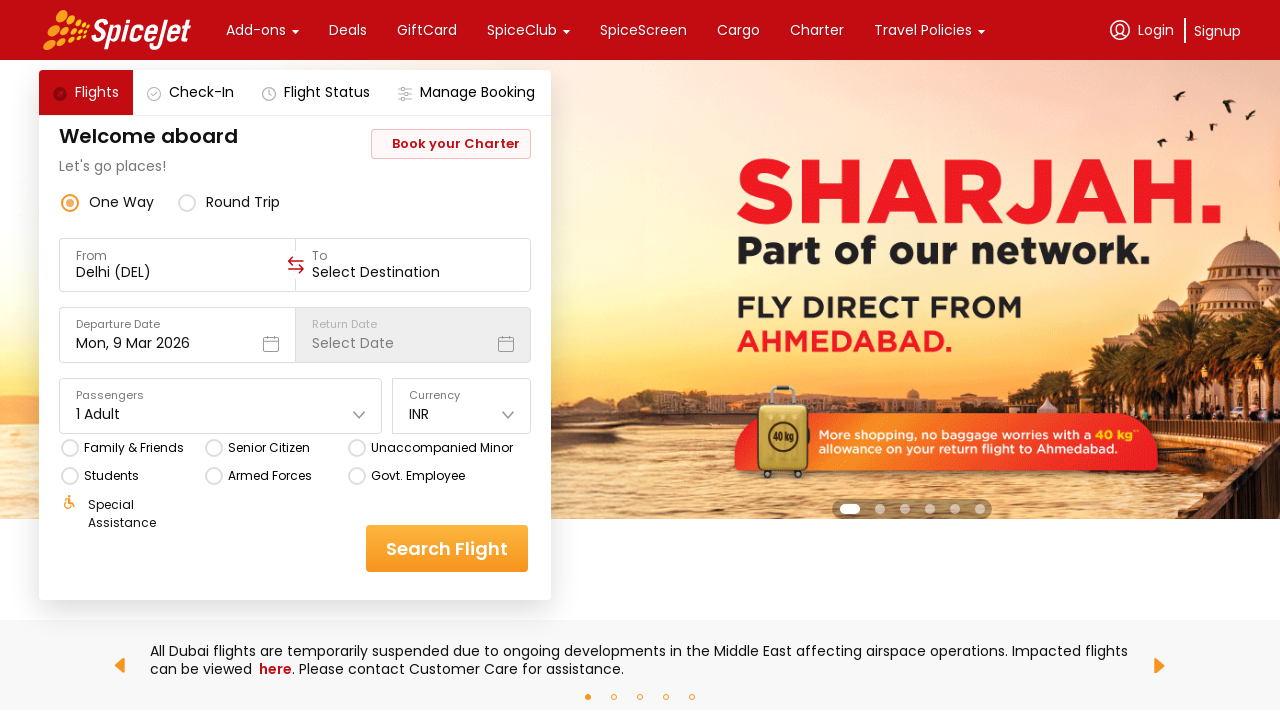

Set viewport size to 1920x1080
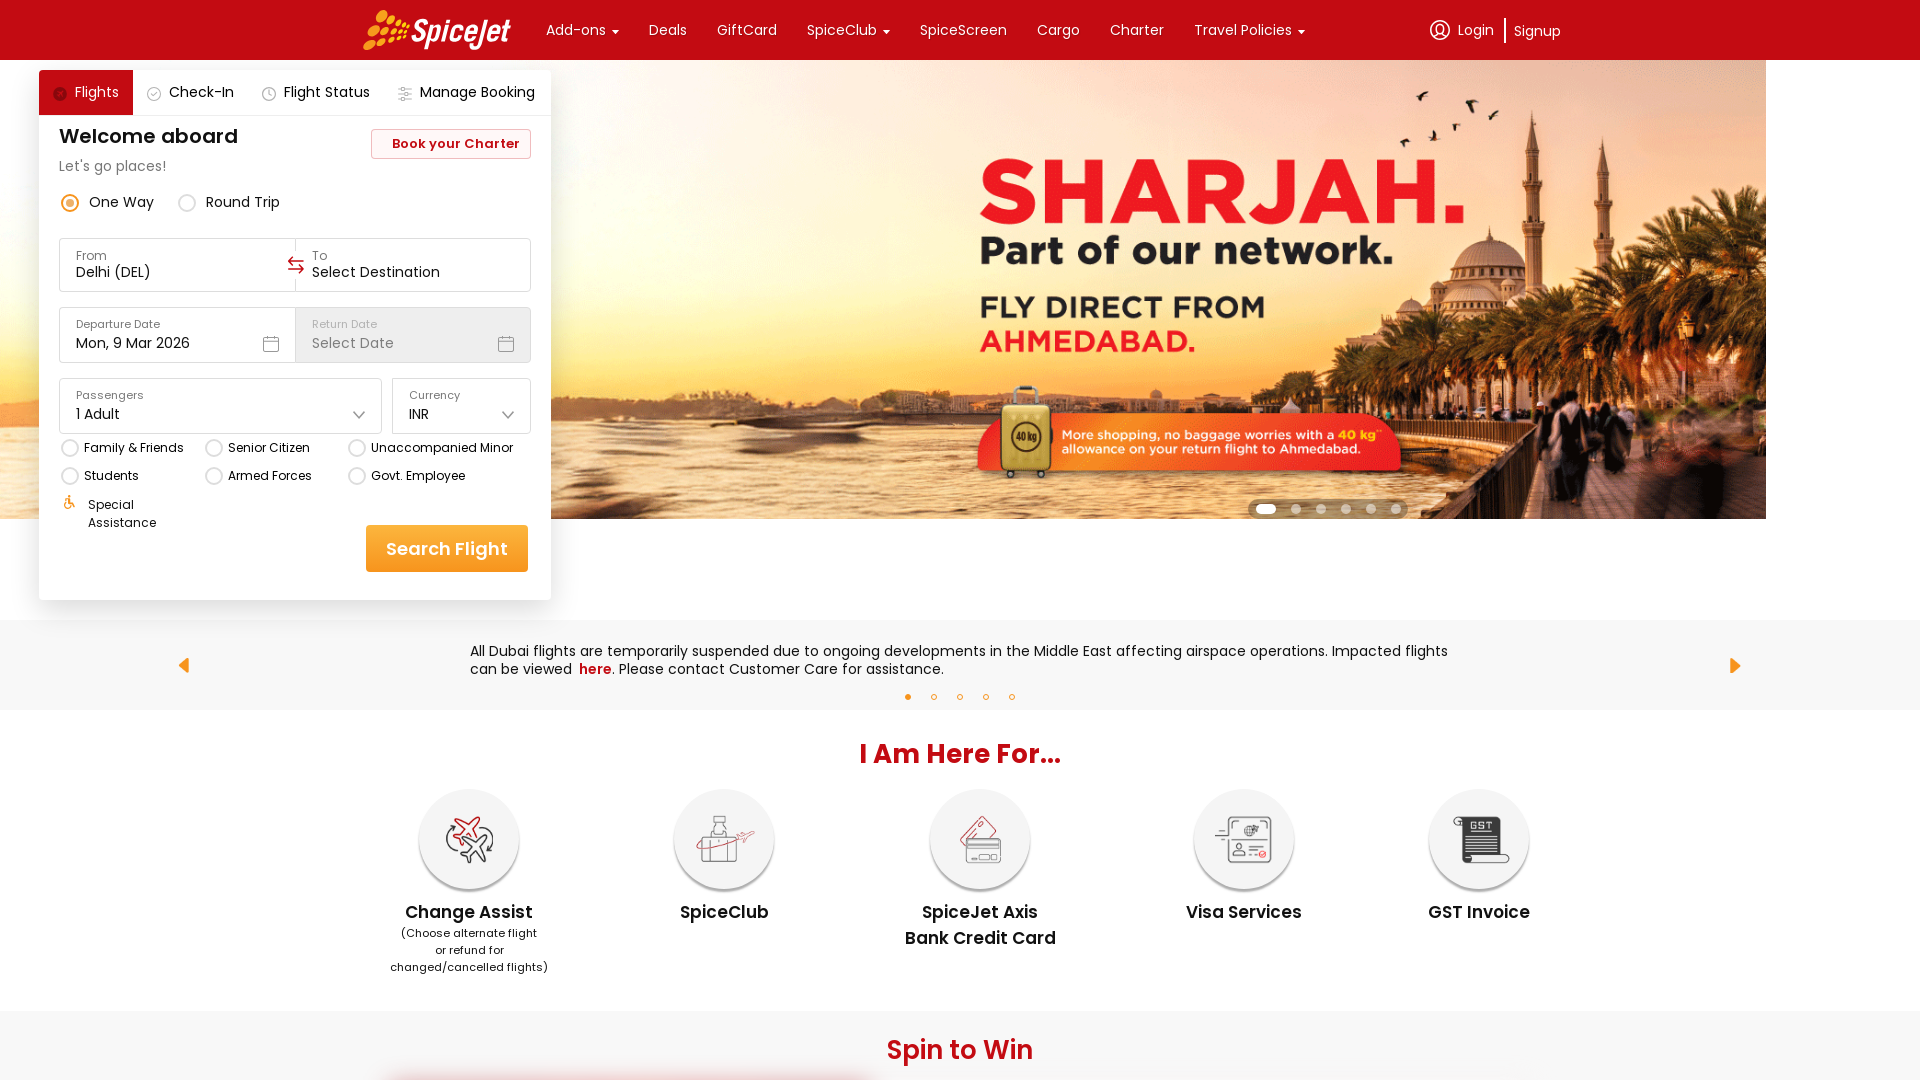

Clicked on flight search form element at (447, 30) on div.css-1dbjc4n.r-zso239
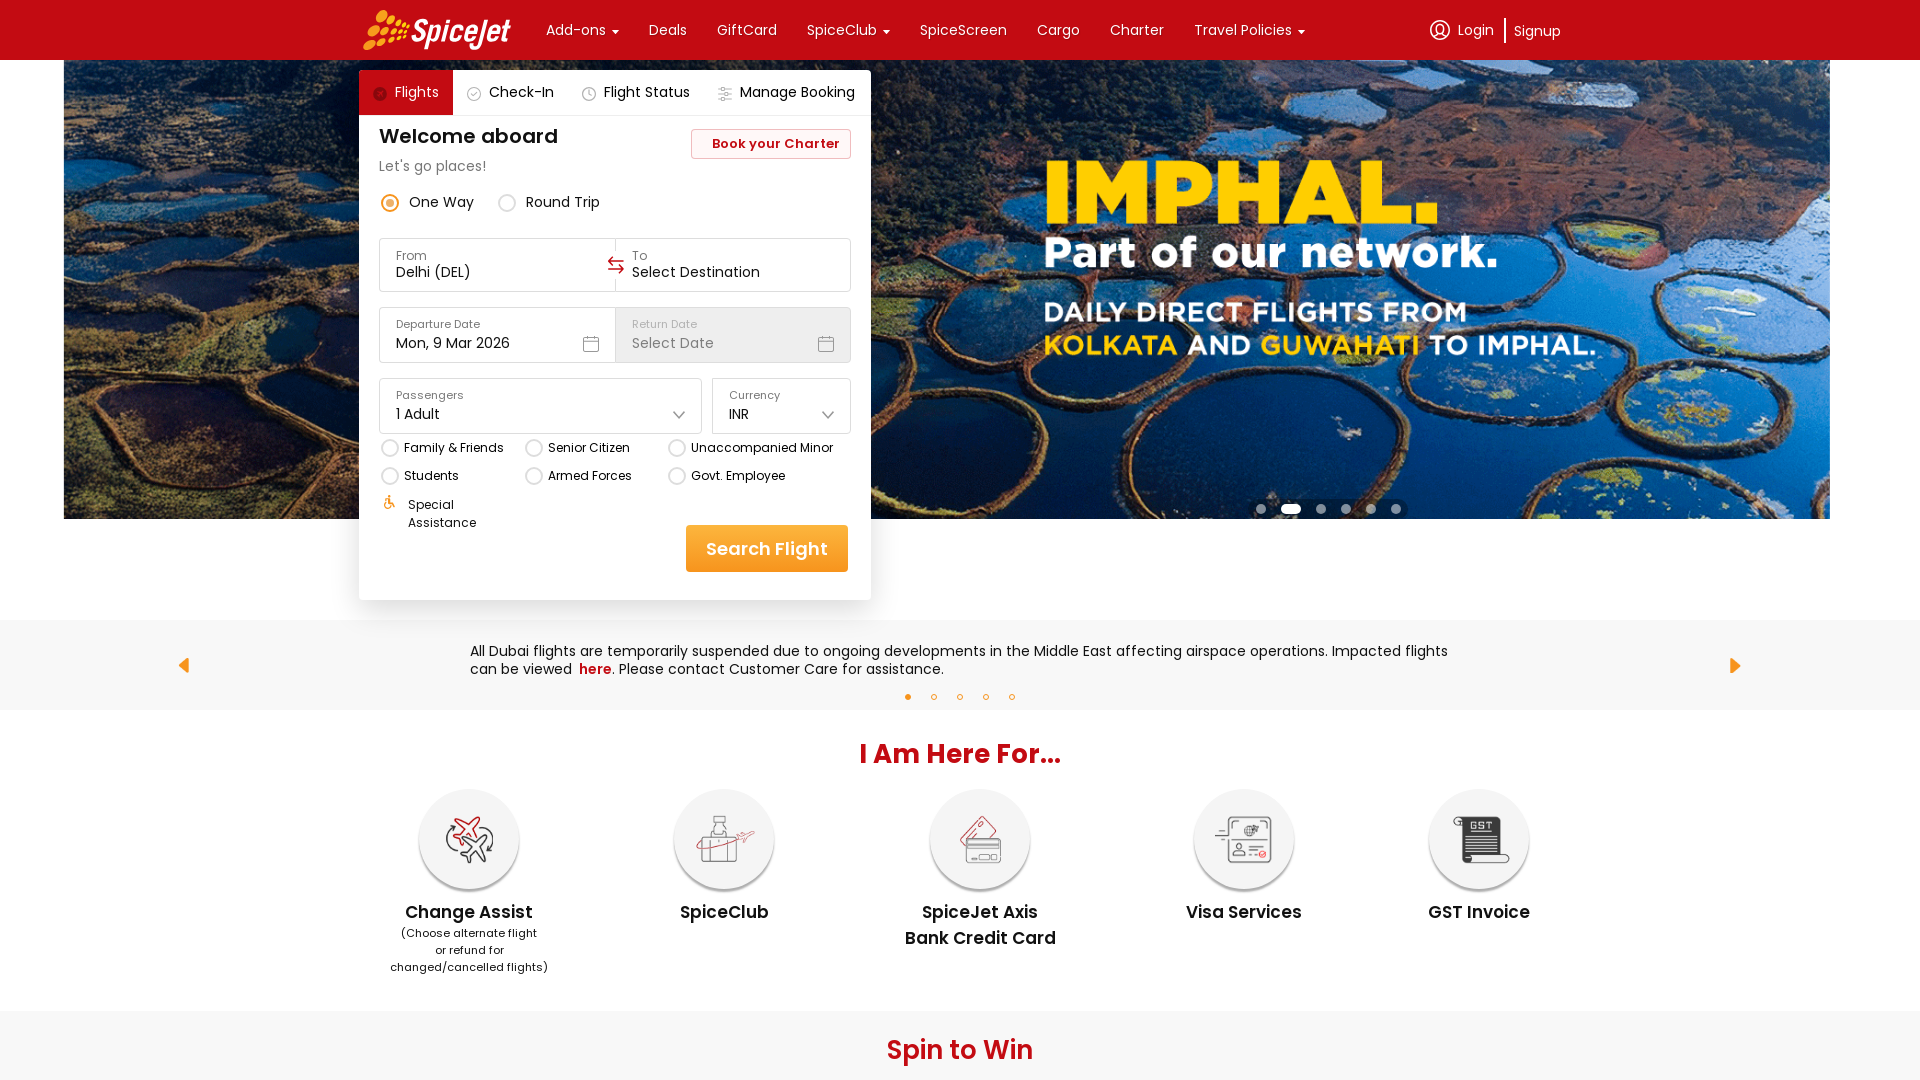

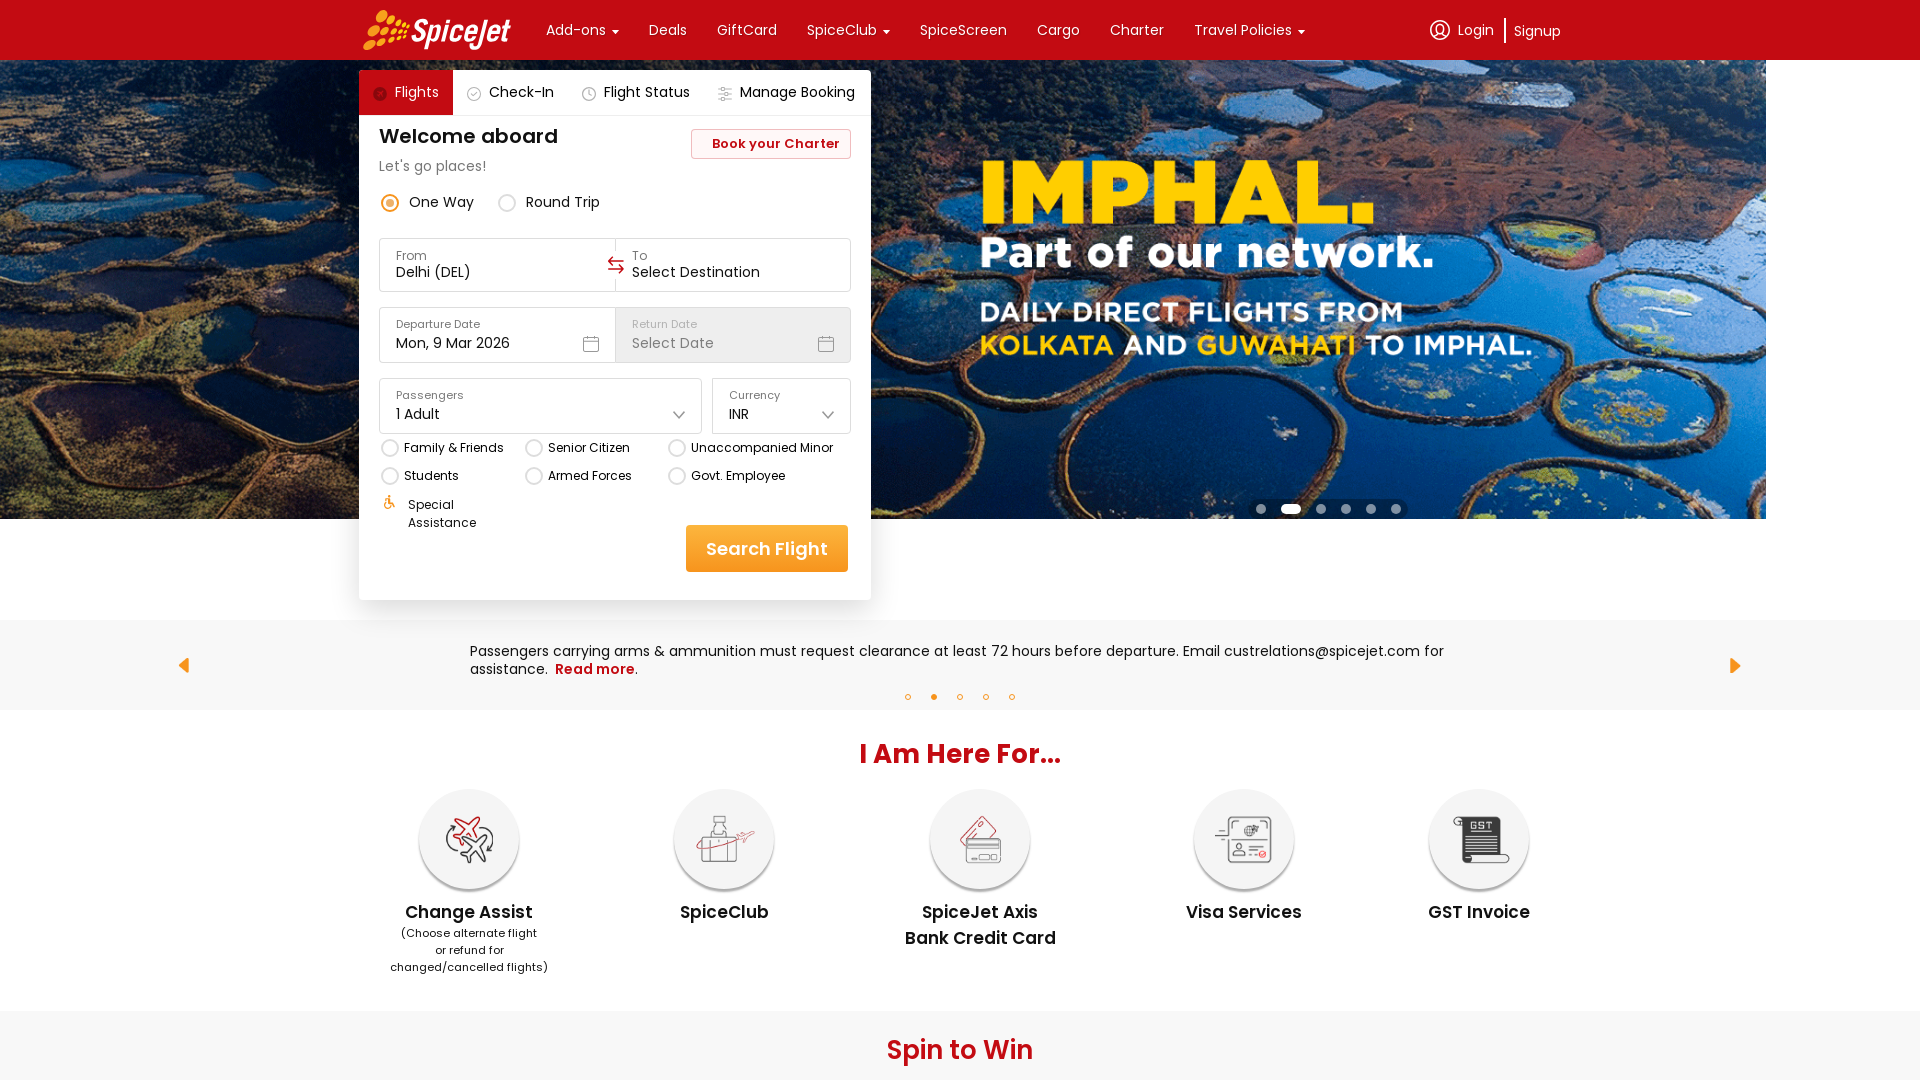